Tests that the Clear completed button displays correct text when items are completed.

Starting URL: https://demo.playwright.dev/todomvc

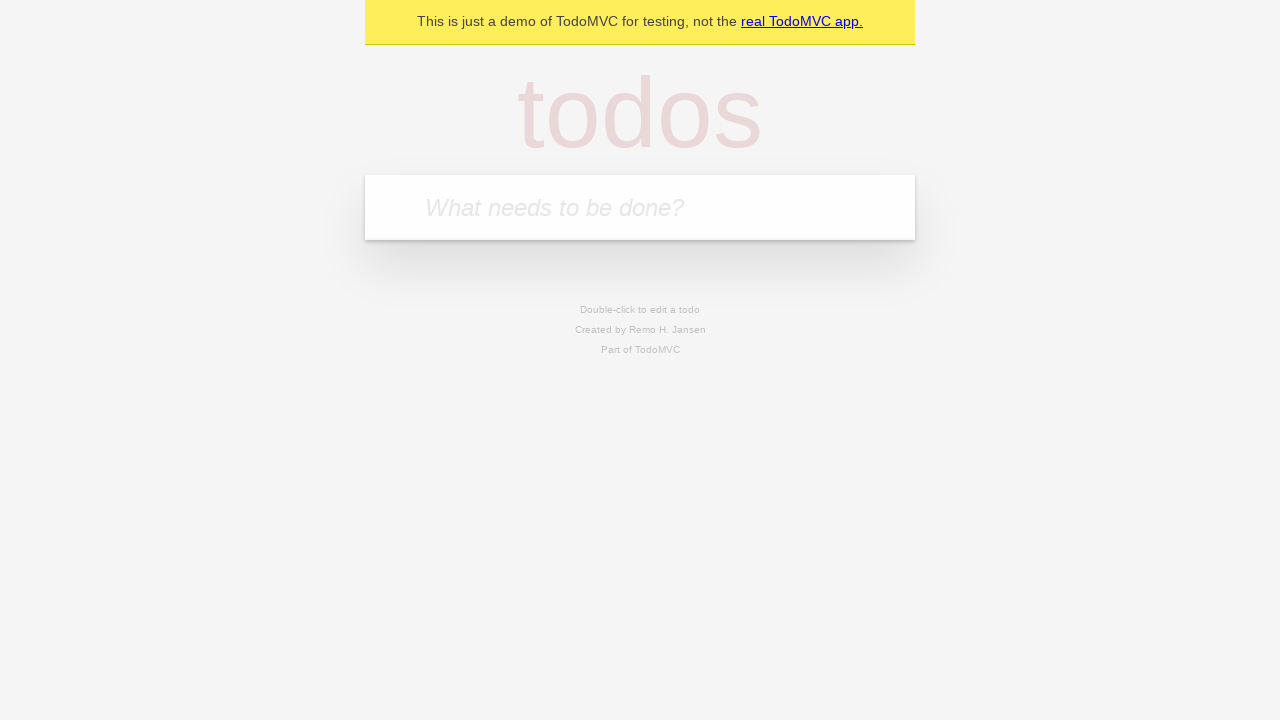

Filled todo input with 'buy some cheese' on internal:attr=[placeholder="What needs to be done?"i]
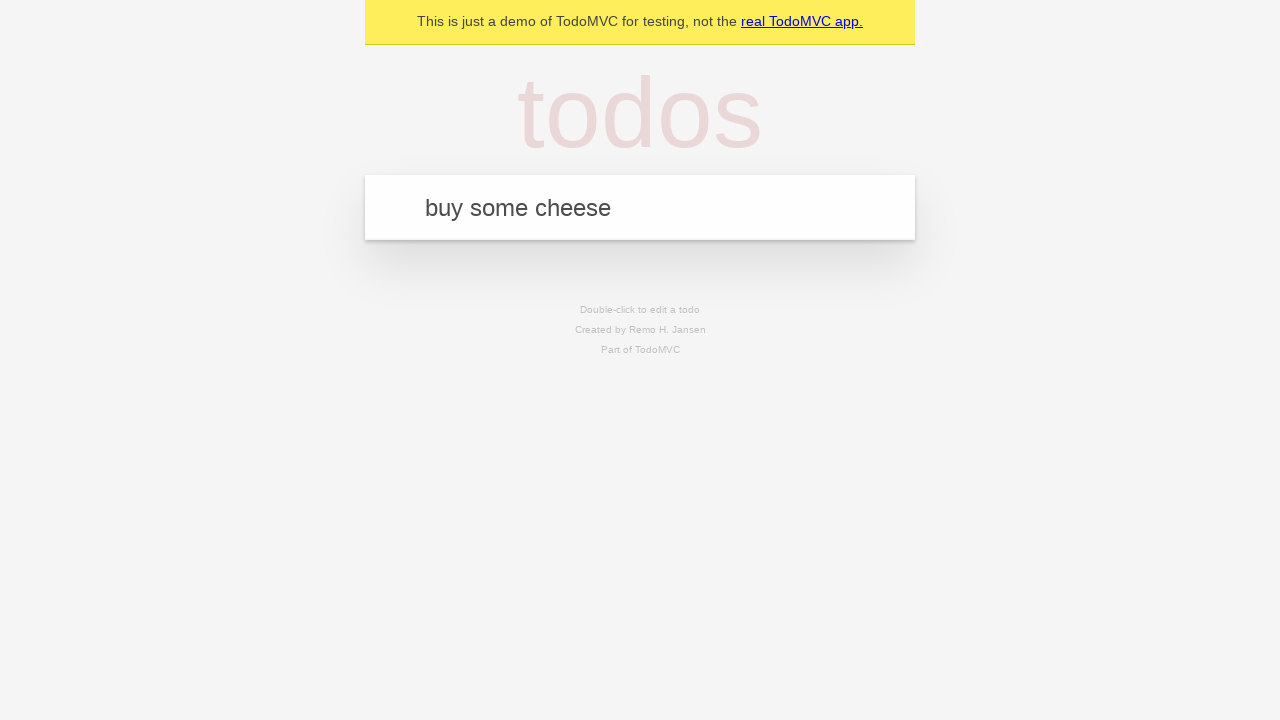

Pressed Enter to create todo 'buy some cheese' on internal:attr=[placeholder="What needs to be done?"i]
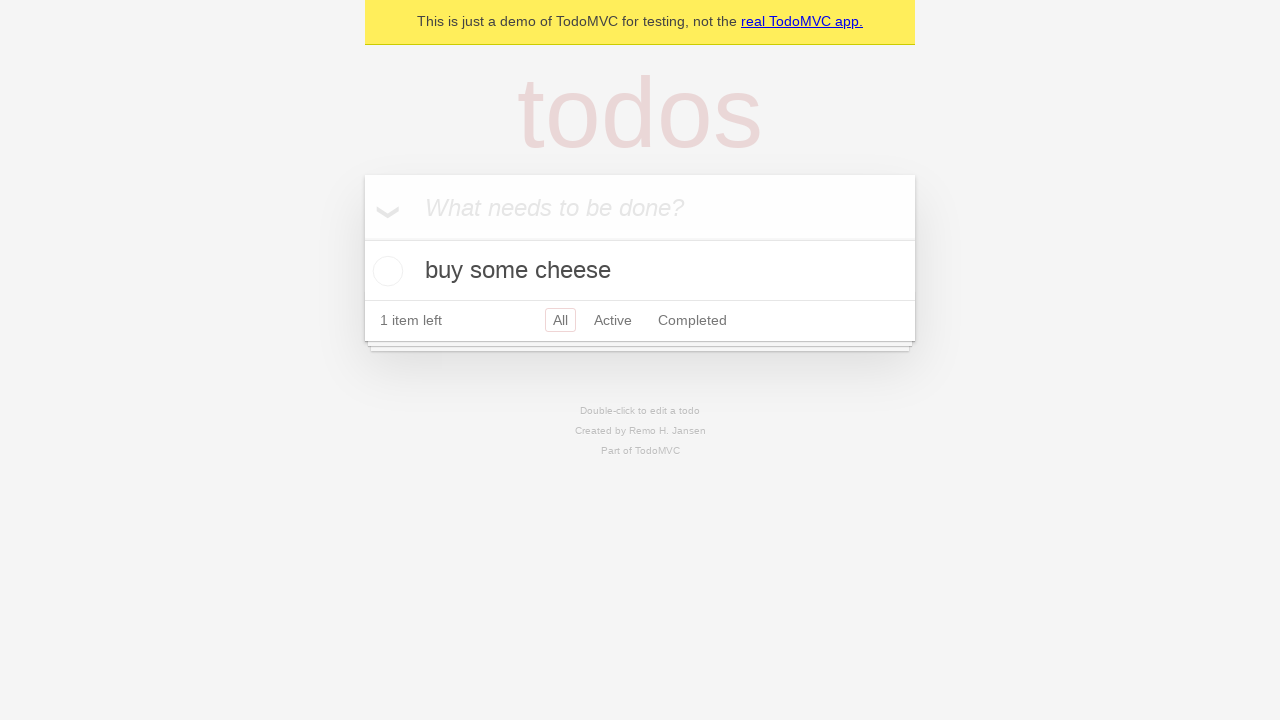

Filled todo input with 'feed the cat' on internal:attr=[placeholder="What needs to be done?"i]
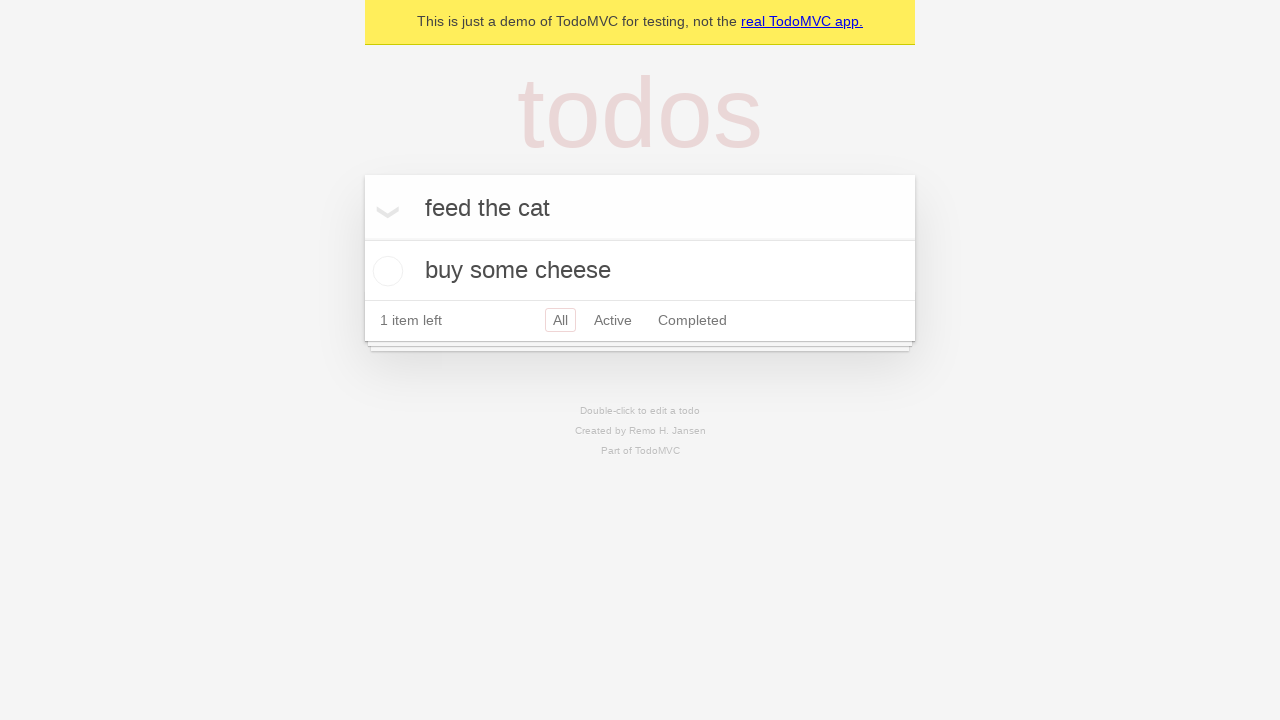

Pressed Enter to create todo 'feed the cat' on internal:attr=[placeholder="What needs to be done?"i]
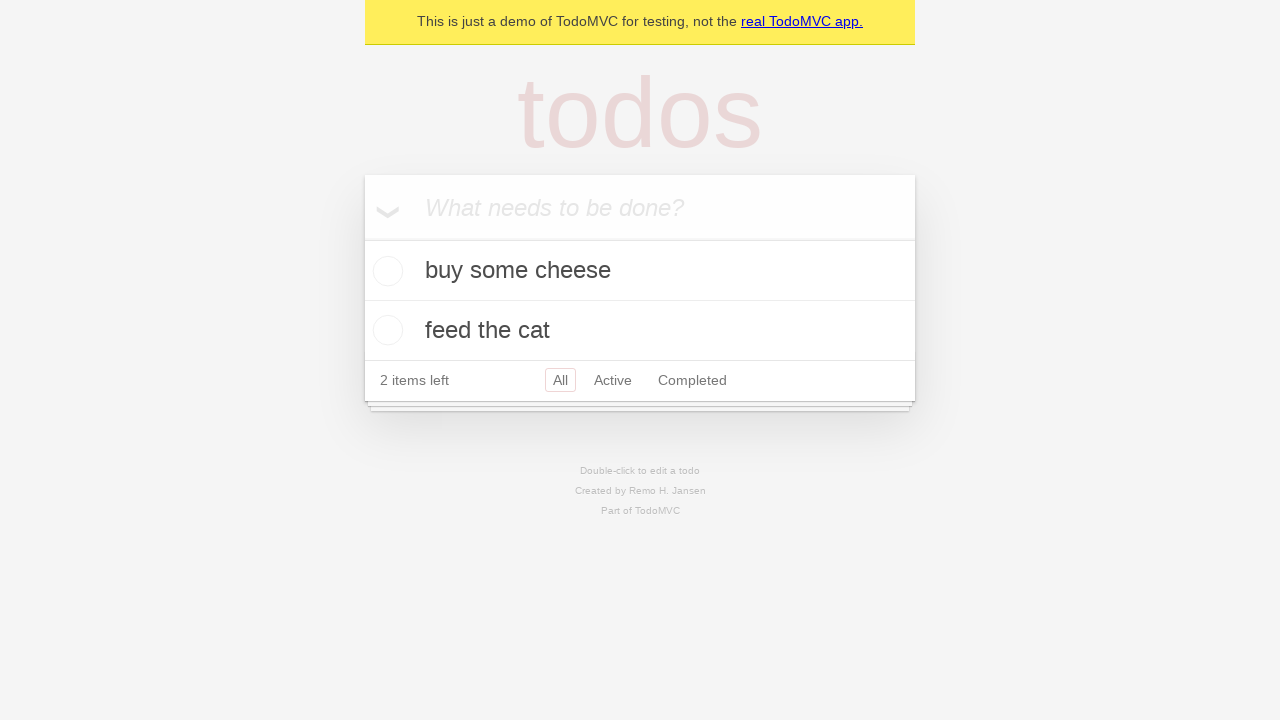

Filled todo input with 'book a doctors appointment' on internal:attr=[placeholder="What needs to be done?"i]
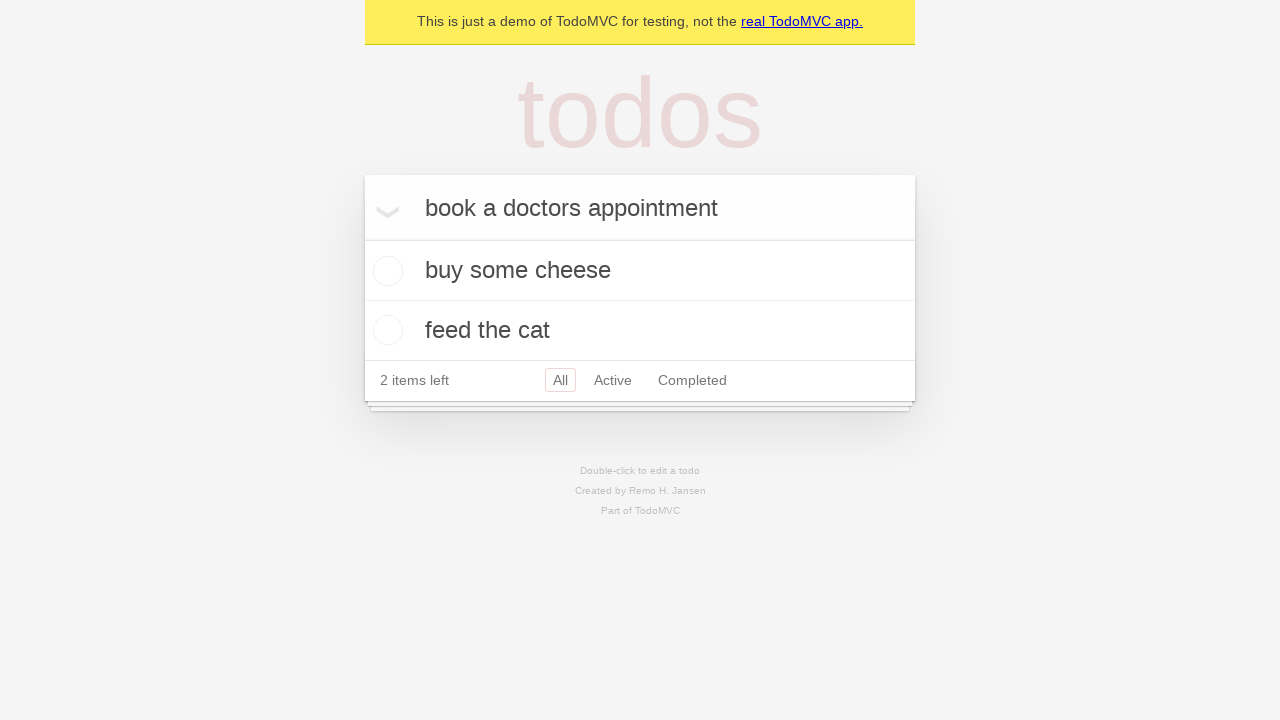

Pressed Enter to create todo 'book a doctors appointment' on internal:attr=[placeholder="What needs to be done?"i]
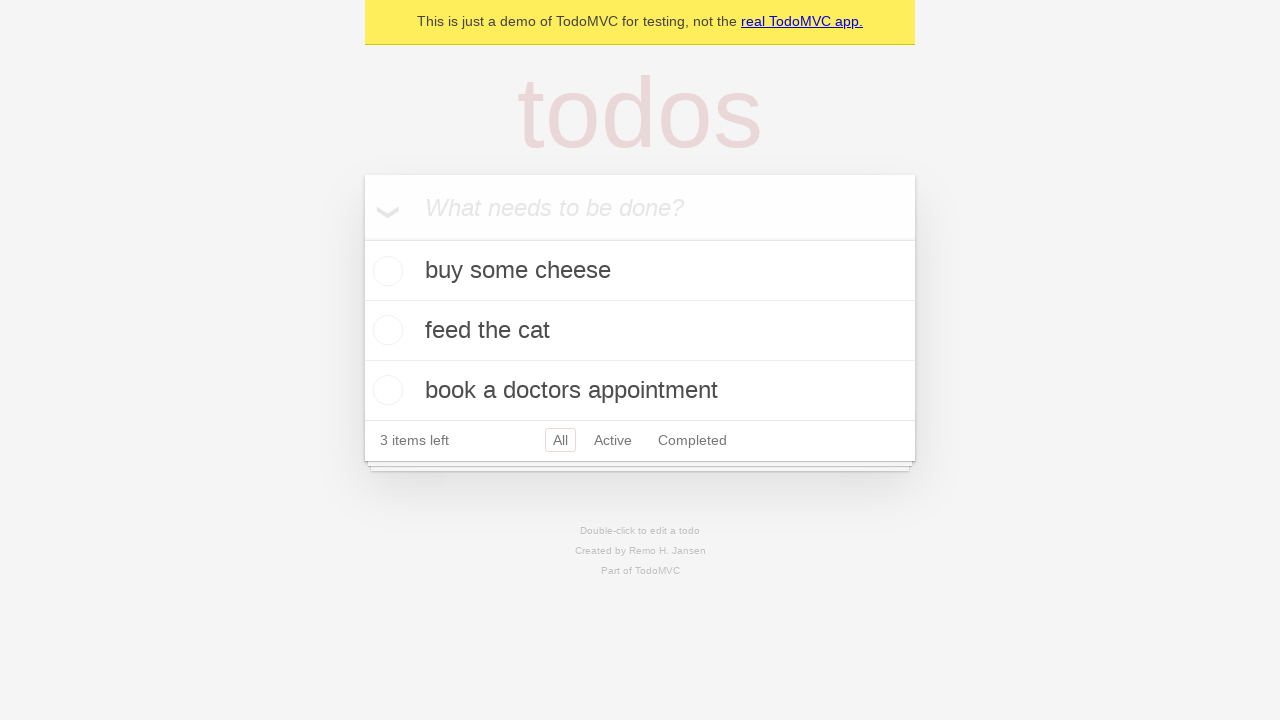

Checked the first todo item at (385, 271) on .todo-list li .toggle >> nth=0
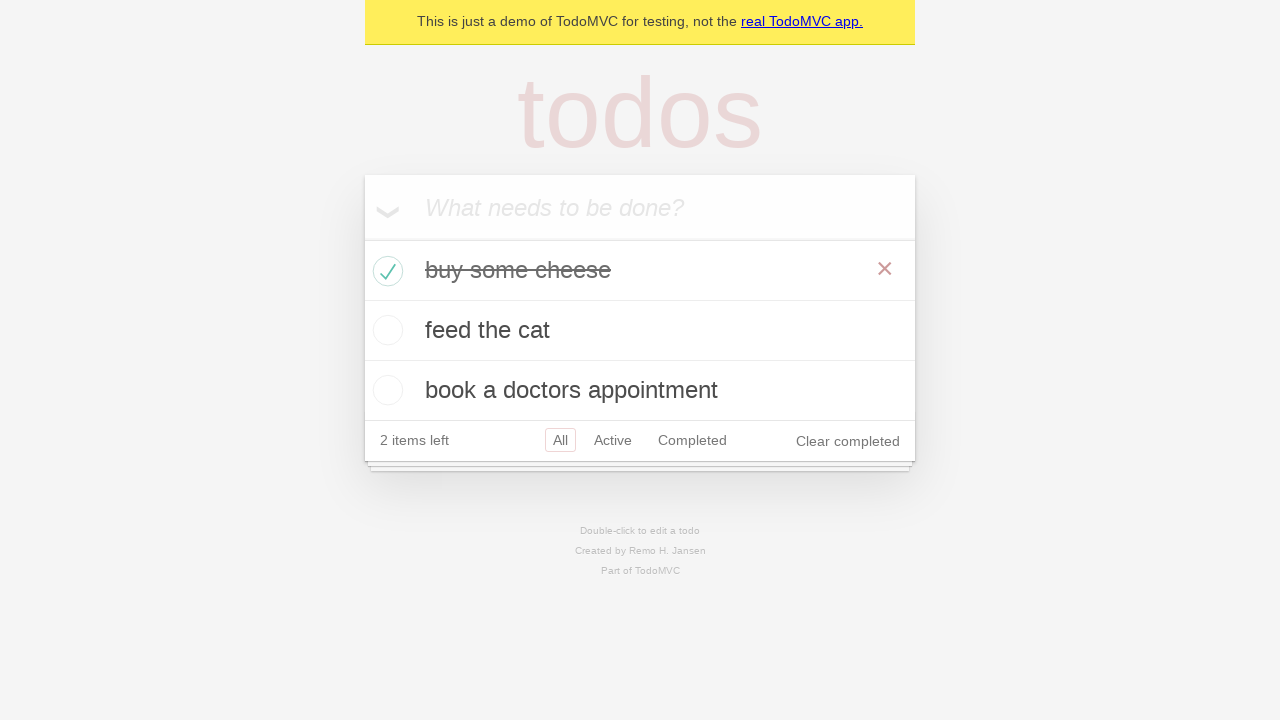

Clear completed button became visible
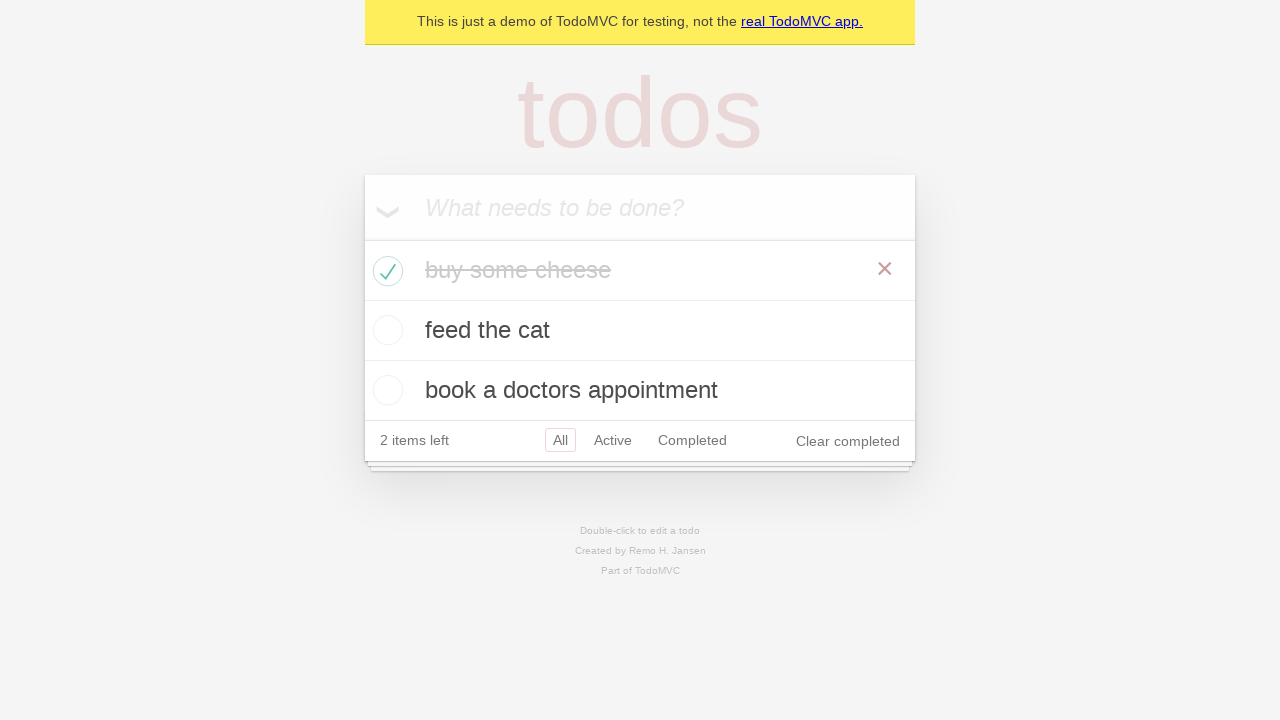

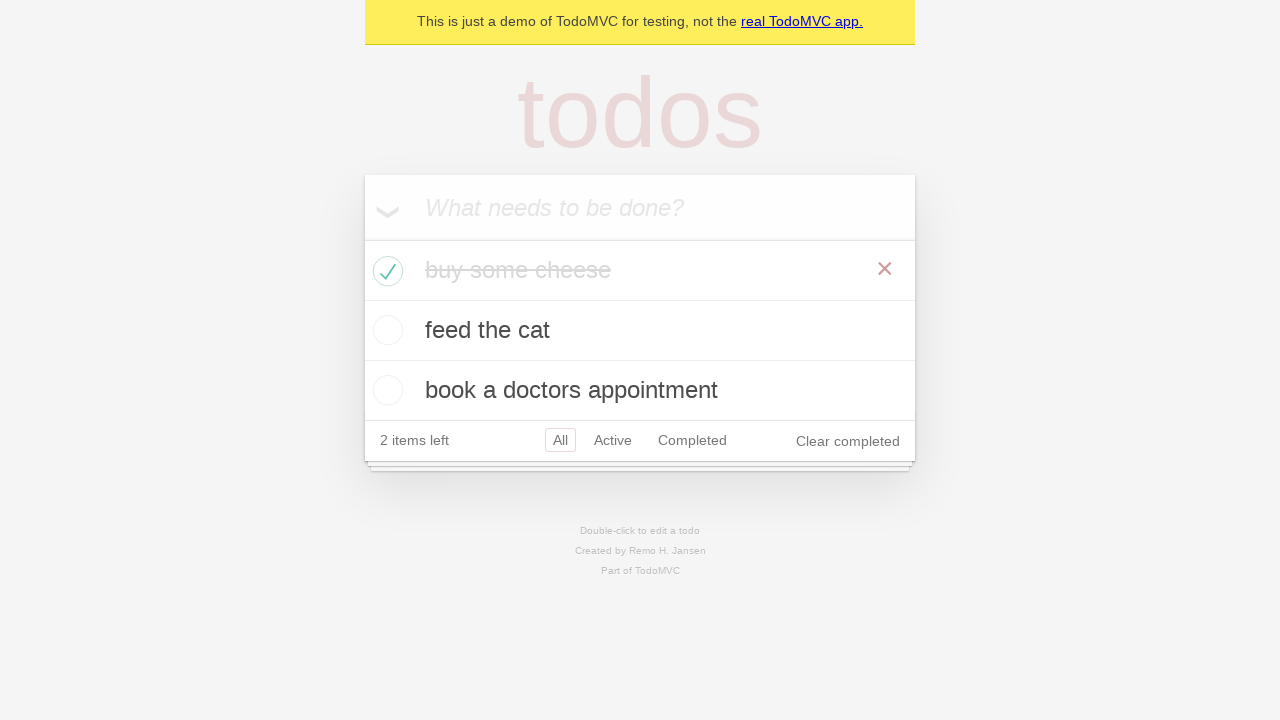